Tests checkbox functionality by verifying initial states, then toggling both checkboxes (checking the first one and unchecking the second one), and verifying the final states.

Starting URL: https://the-internet.herokuapp.com/checkboxes

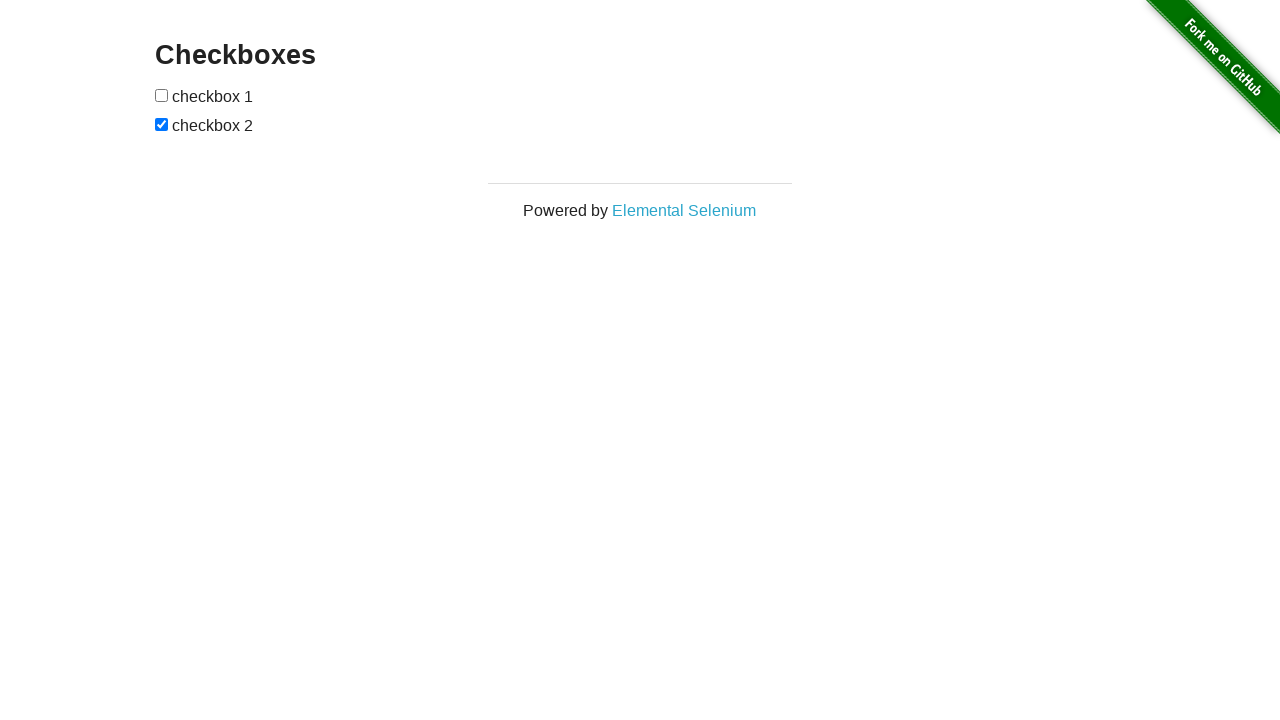

Waited for page heading to load
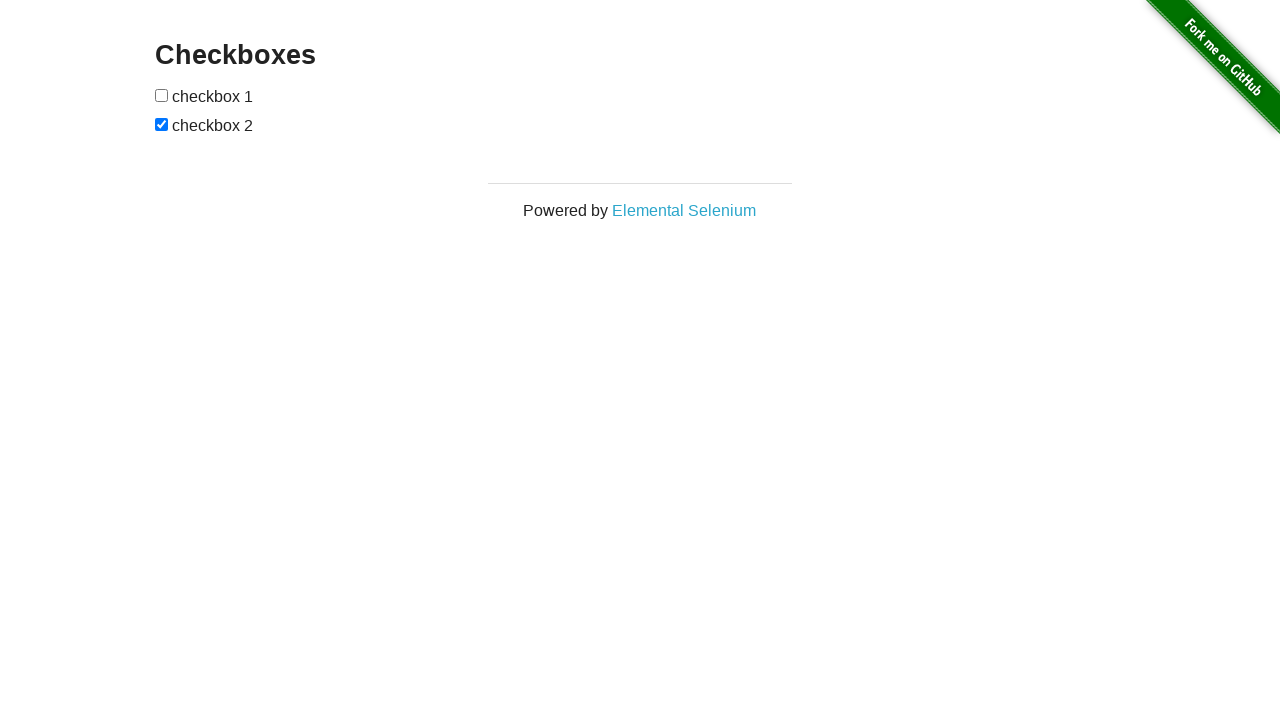

Verified page heading contains 'Checkboxes'
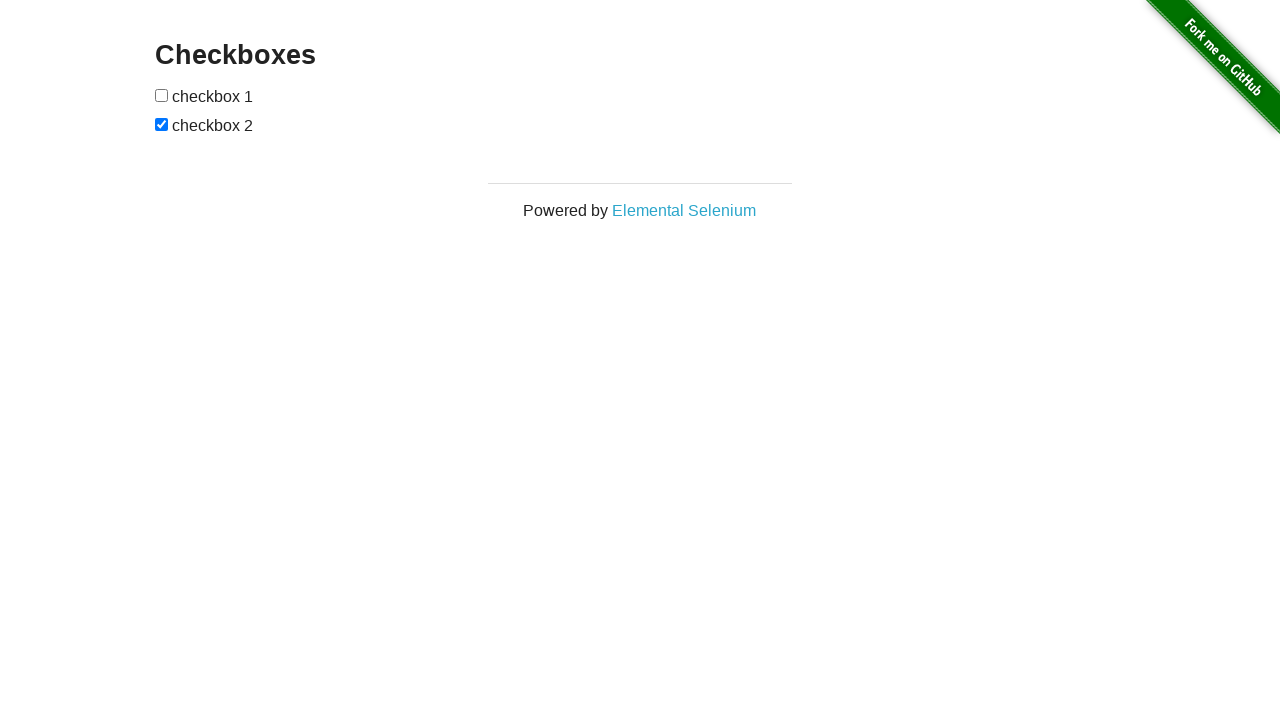

Located all checkboxes on page
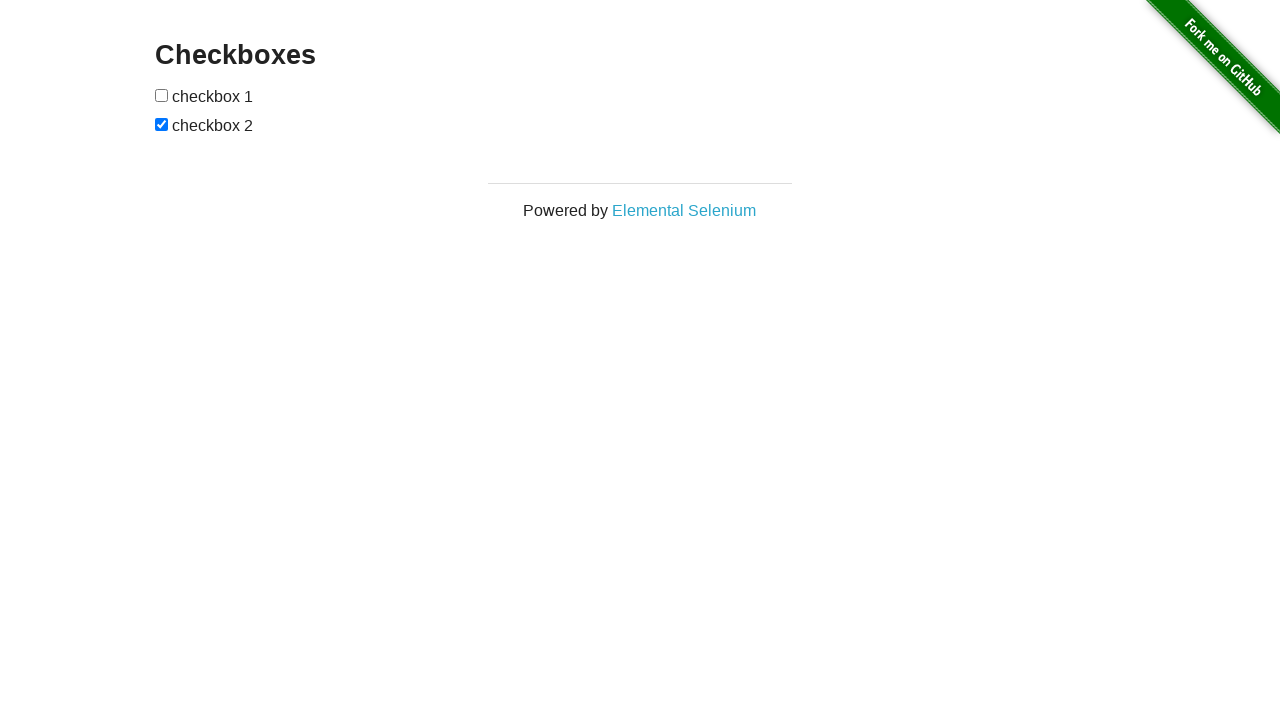

Verified page contains exactly 2 checkboxes
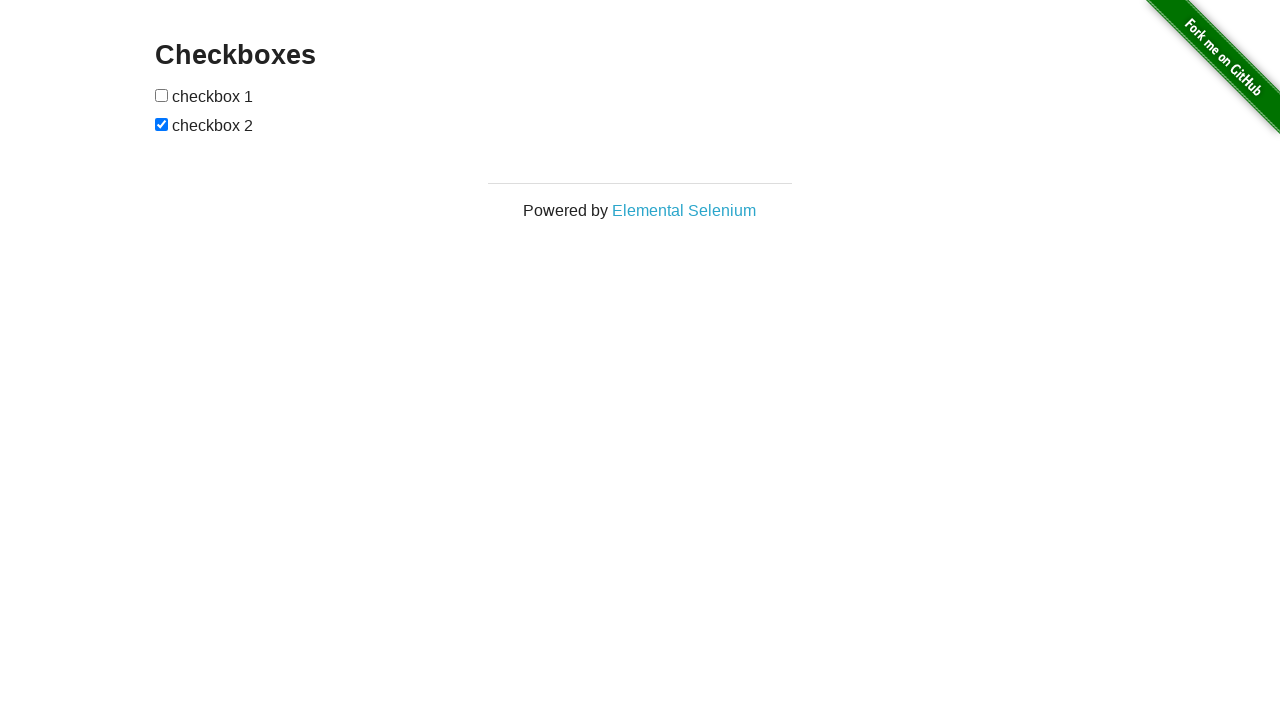

Verified first checkbox is unchecked initially
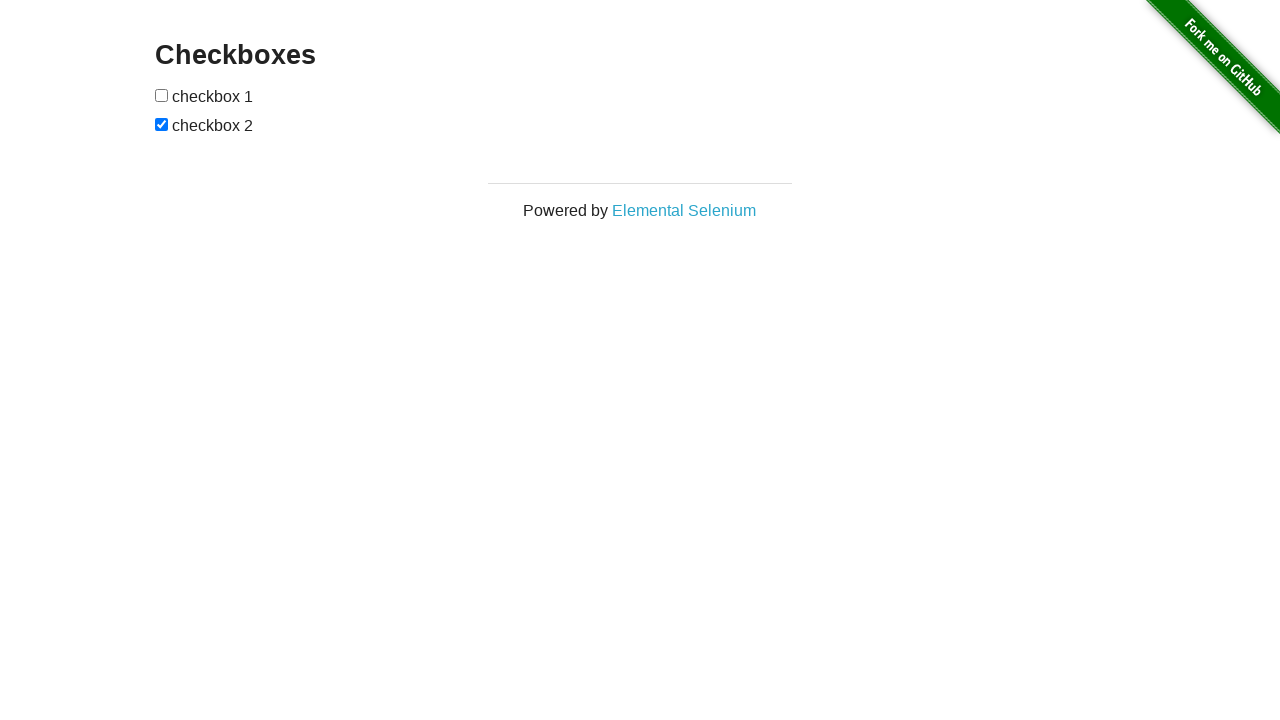

Verified second checkbox is checked initially
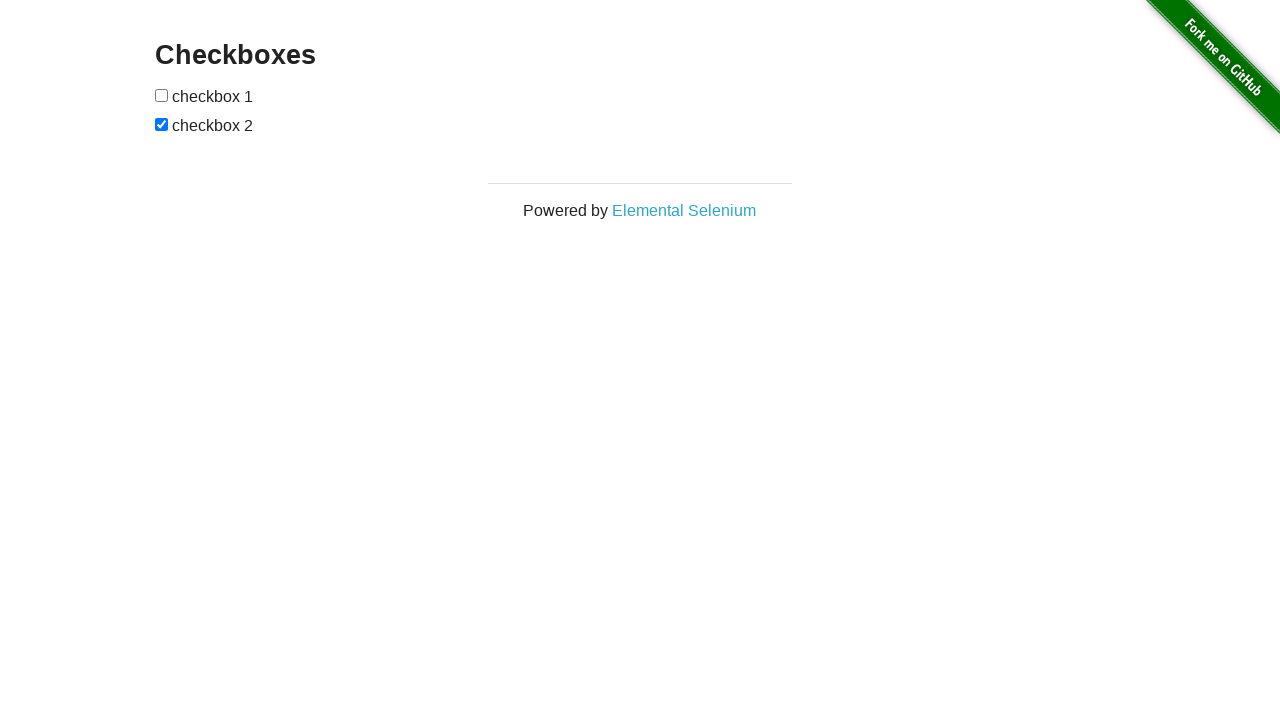

Checked the first checkbox at (162, 95) on input[type='checkbox'] >> nth=0
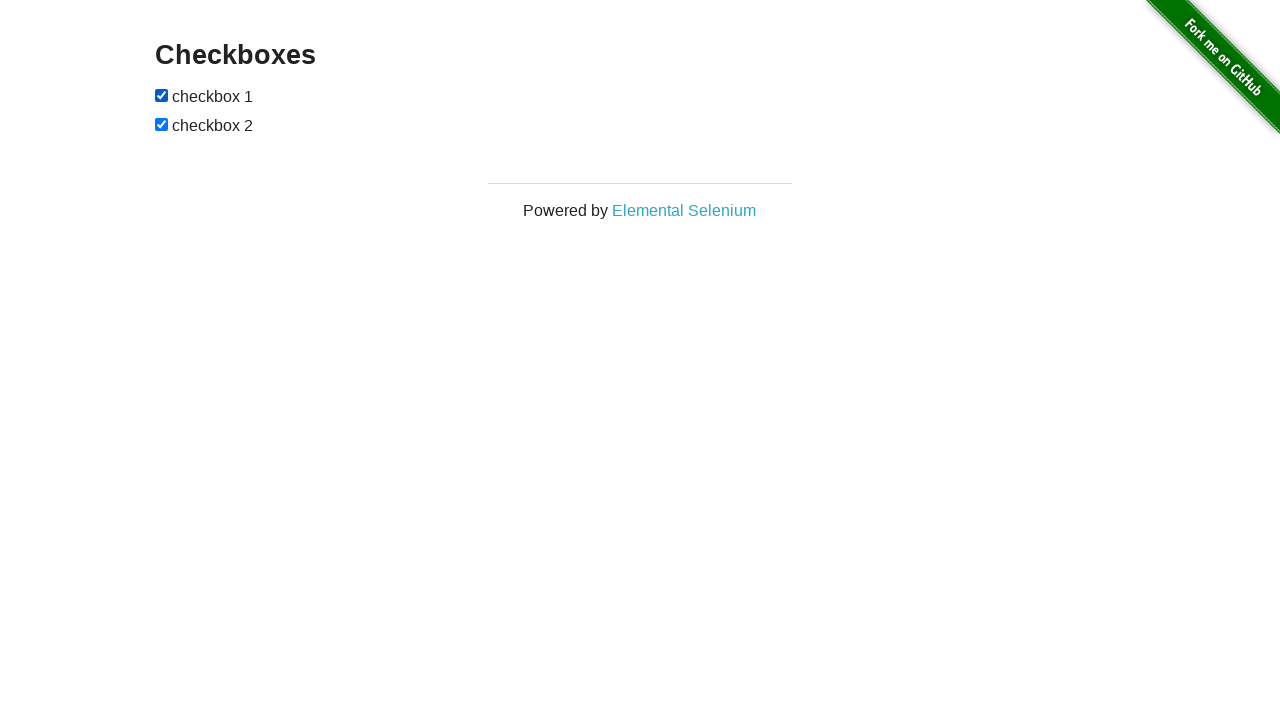

Unchecked the second checkbox at (162, 124) on input[type='checkbox'] >> nth=1
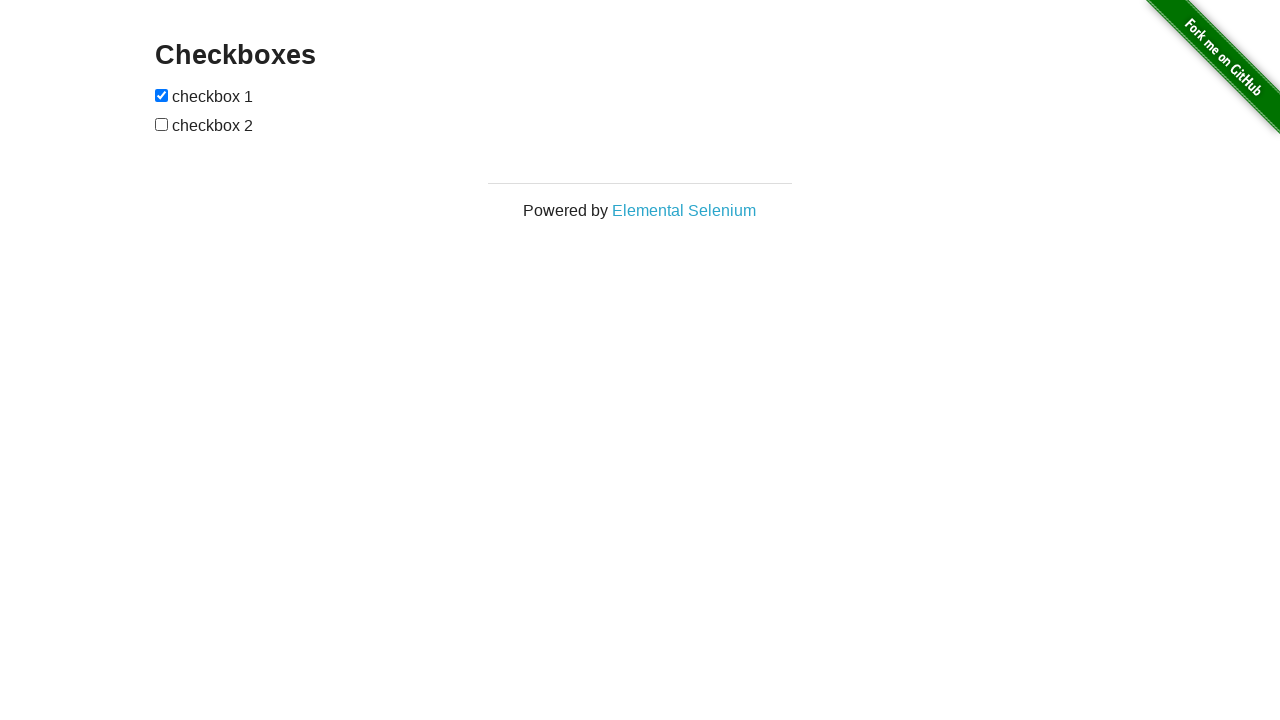

Verified first checkbox is now checked
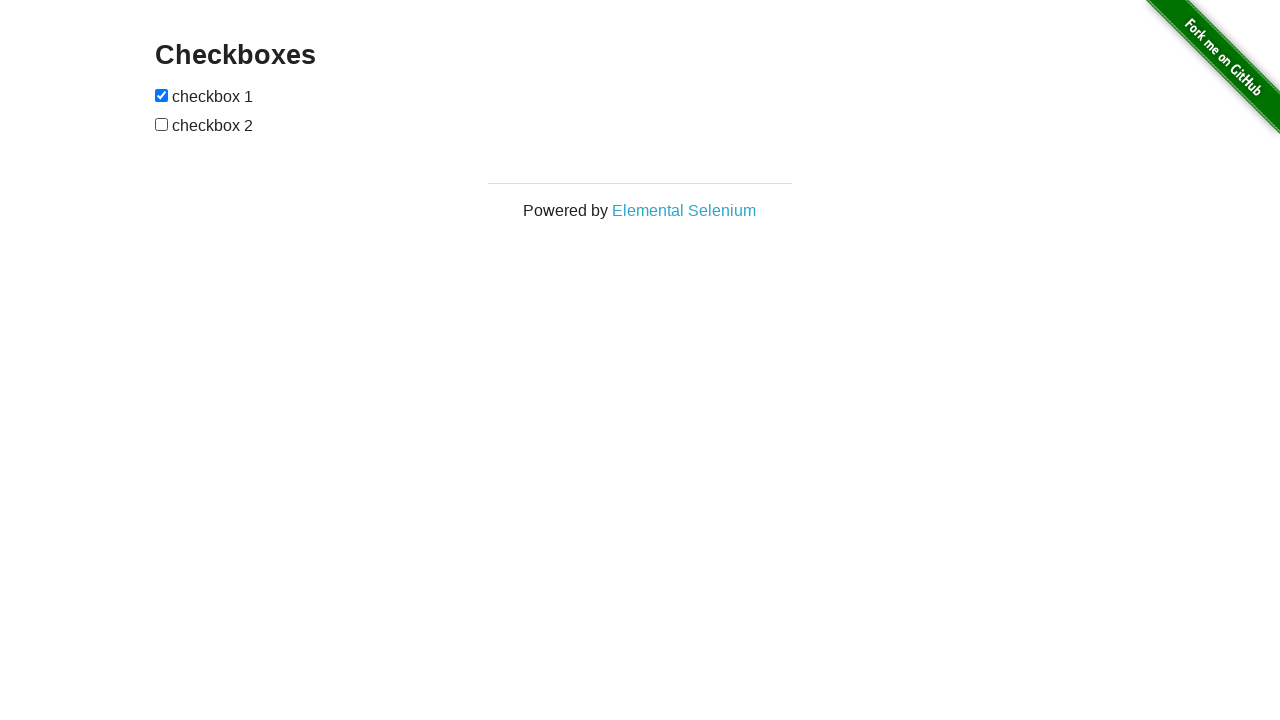

Verified second checkbox is now unchecked
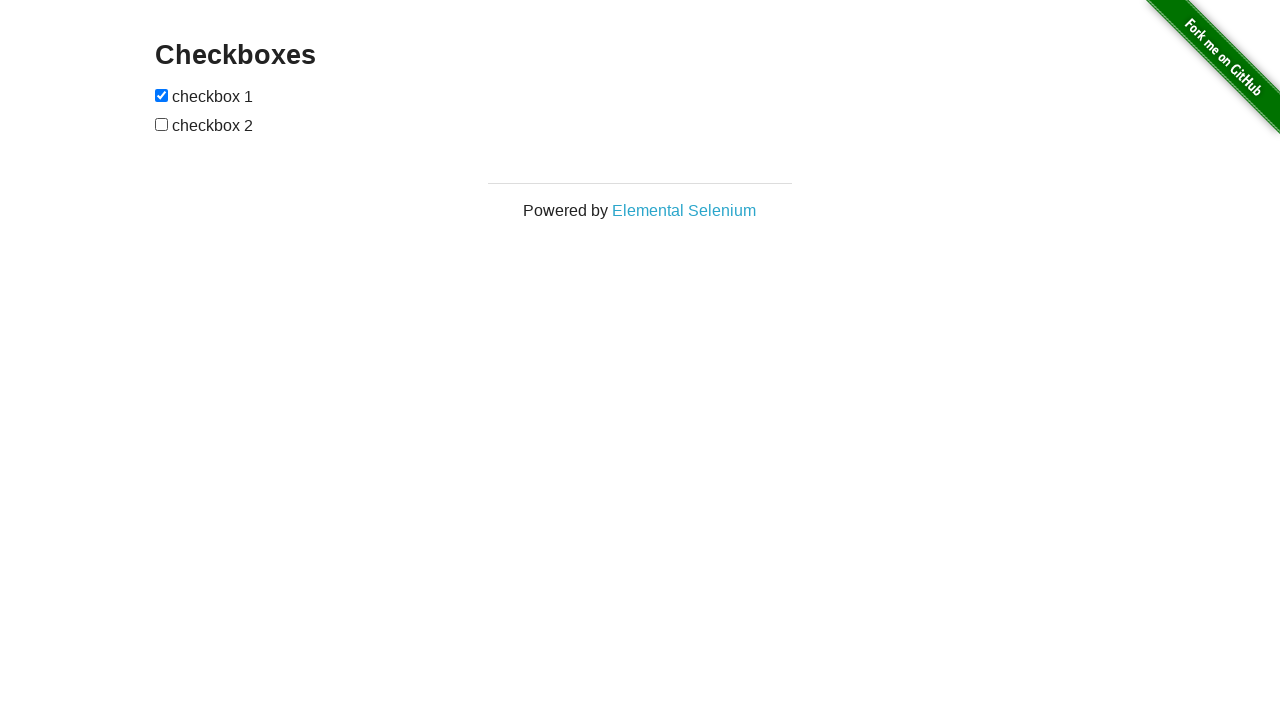

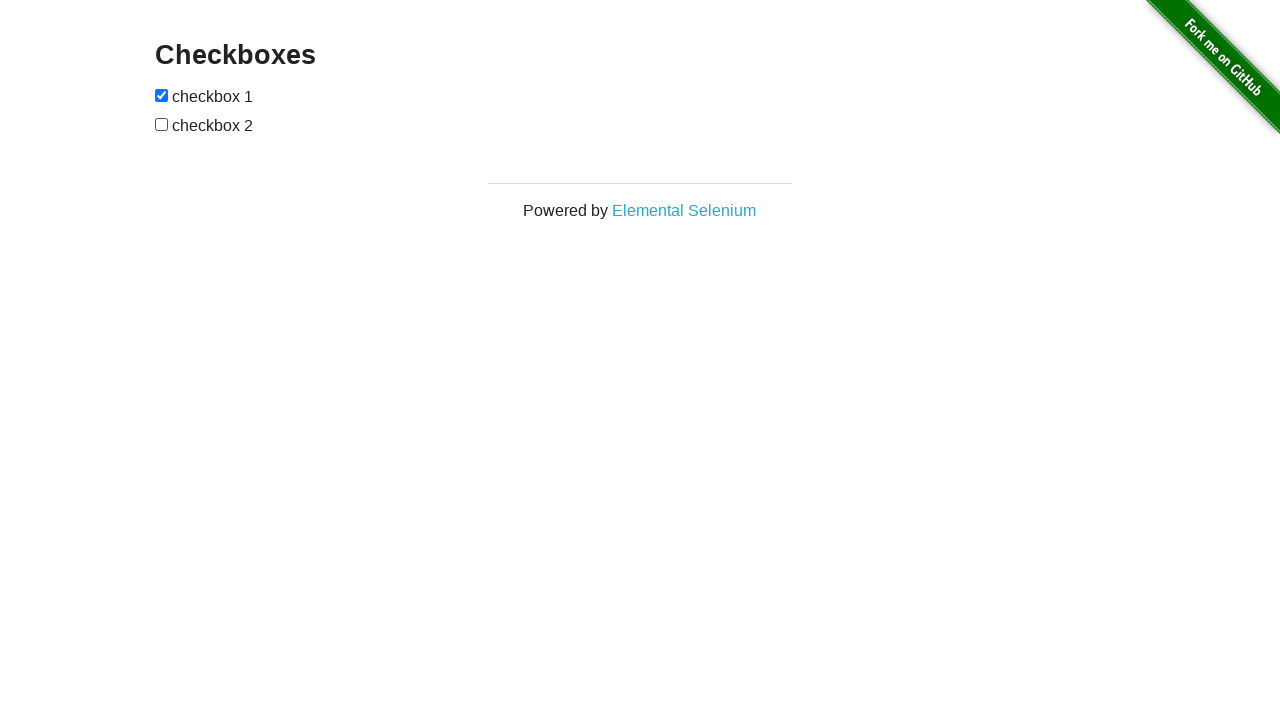